Tests filtering to display only active (incomplete) todo items

Starting URL: https://demo.playwright.dev/todomvc

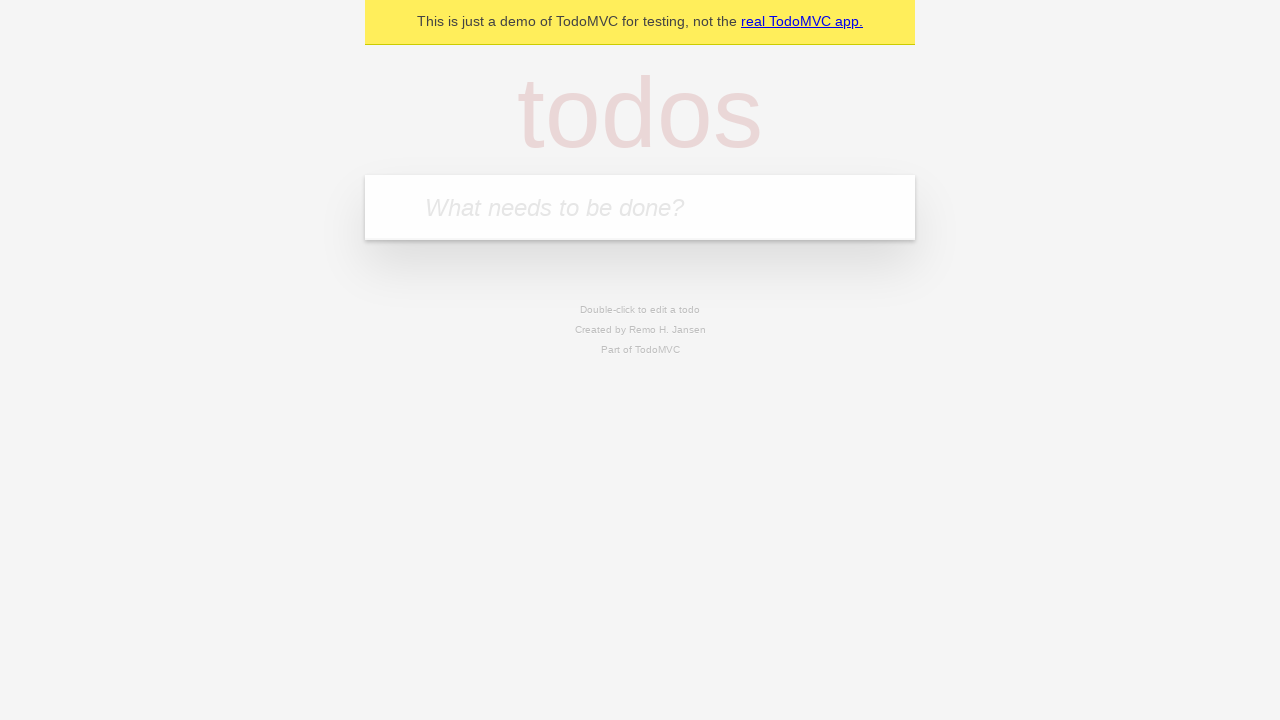

Filled todo input with 'buy some cheese' on internal:attr=[placeholder="What needs to be done?"i]
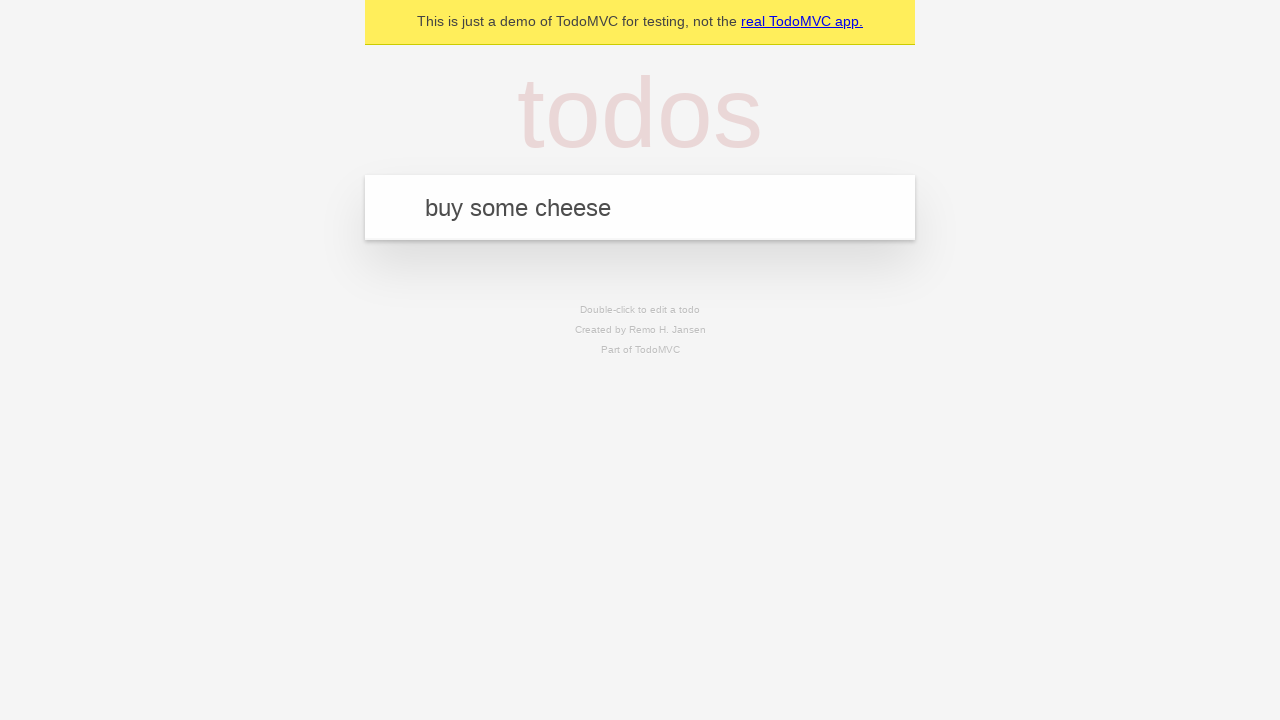

Pressed Enter to create todo 'buy some cheese' on internal:attr=[placeholder="What needs to be done?"i]
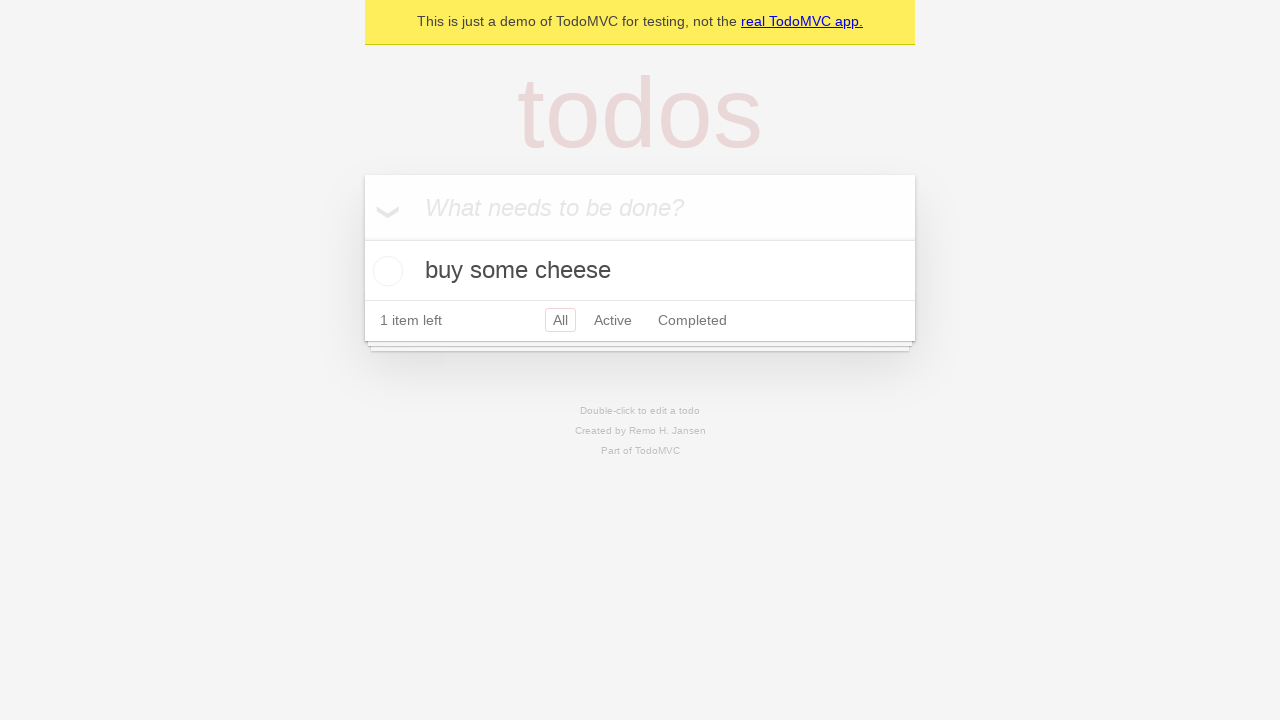

Filled todo input with 'feed the cat' on internal:attr=[placeholder="What needs to be done?"i]
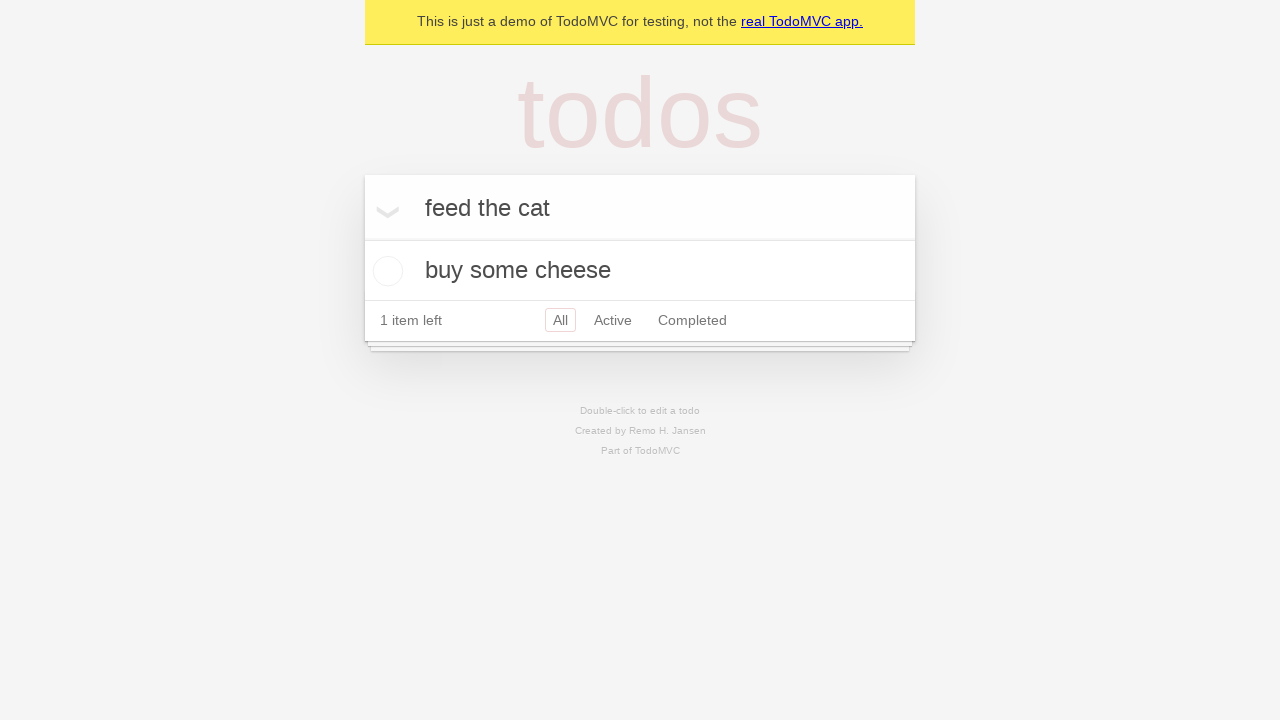

Pressed Enter to create todo 'feed the cat' on internal:attr=[placeholder="What needs to be done?"i]
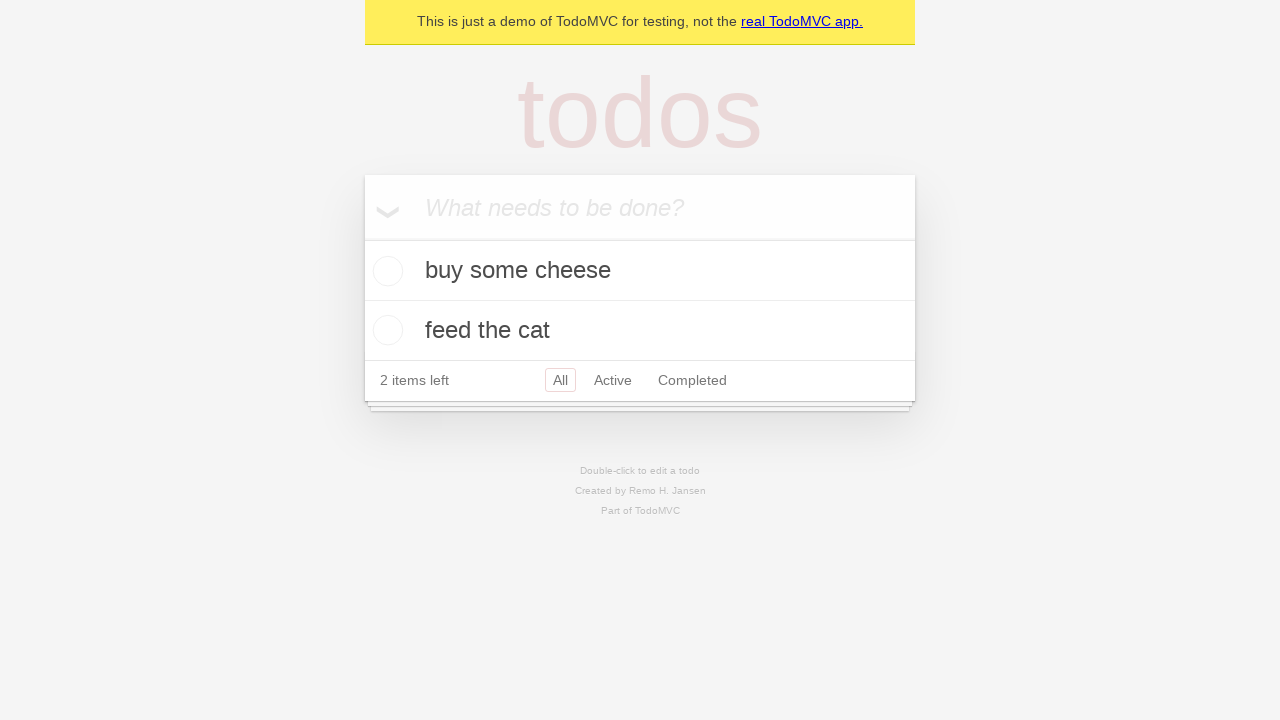

Filled todo input with 'book a doctors appointment' on internal:attr=[placeholder="What needs to be done?"i]
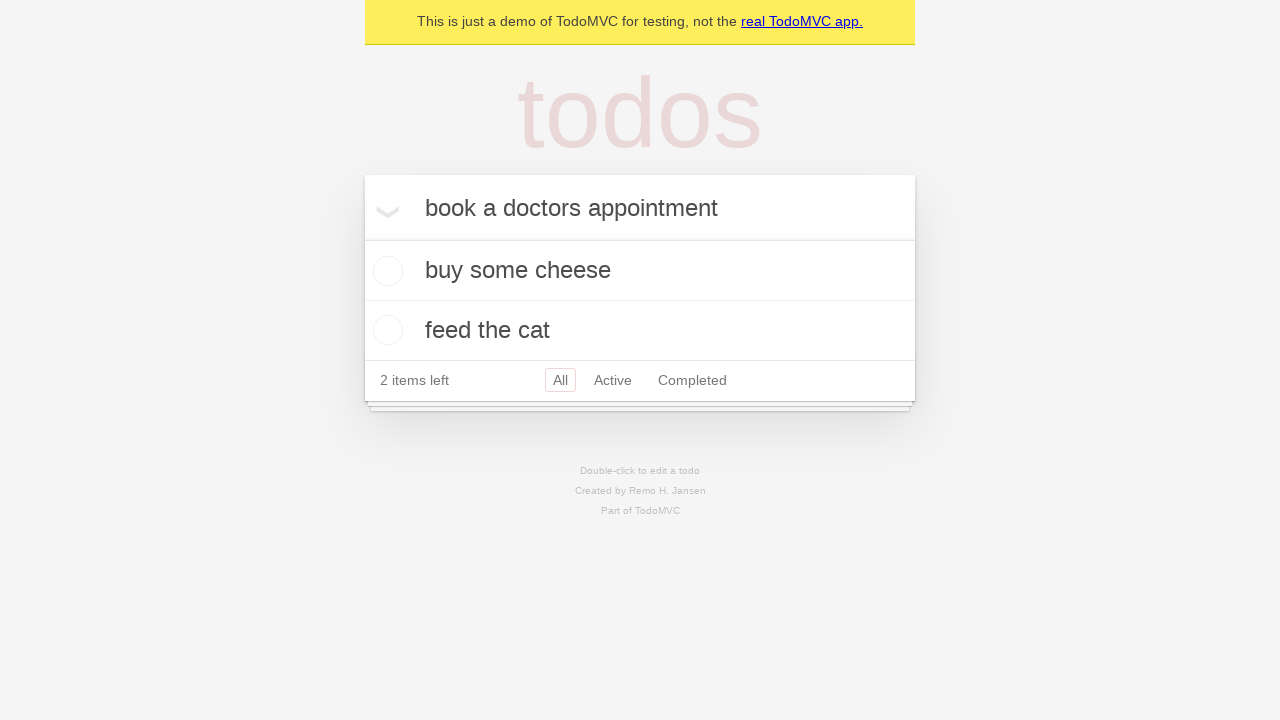

Pressed Enter to create todo 'book a doctors appointment' on internal:attr=[placeholder="What needs to be done?"i]
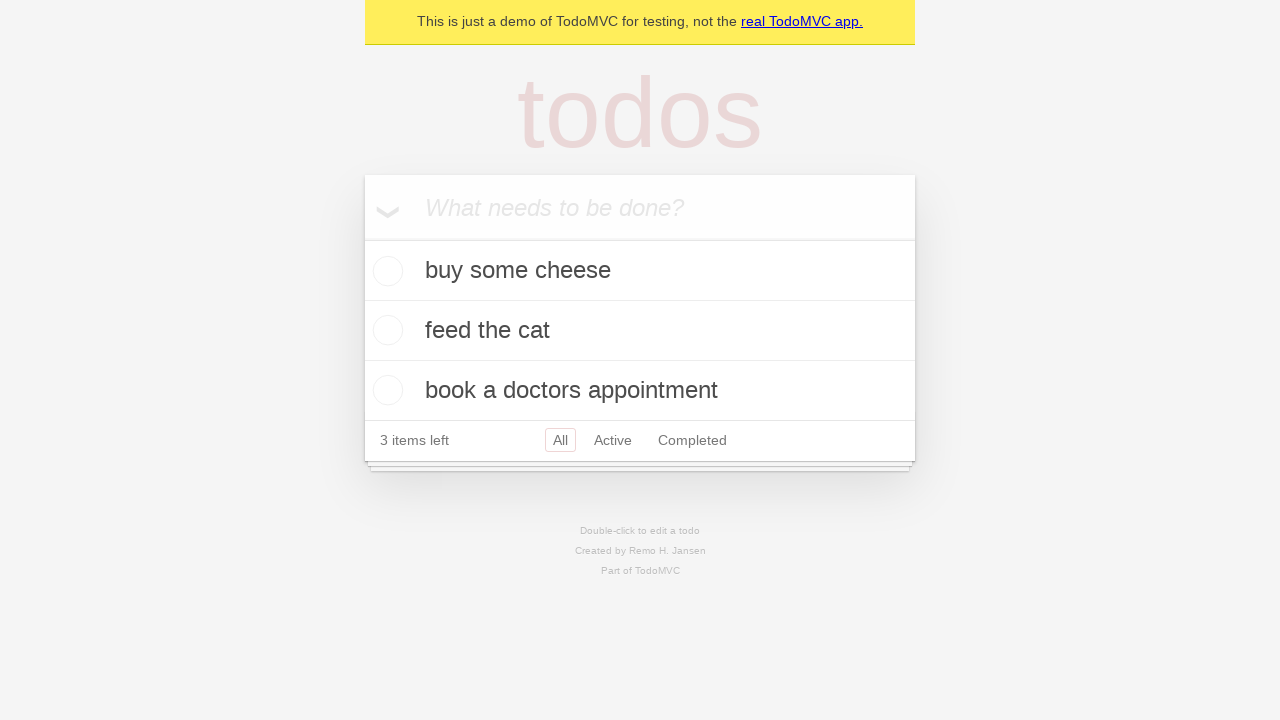

Waited for all 3 todos to be created
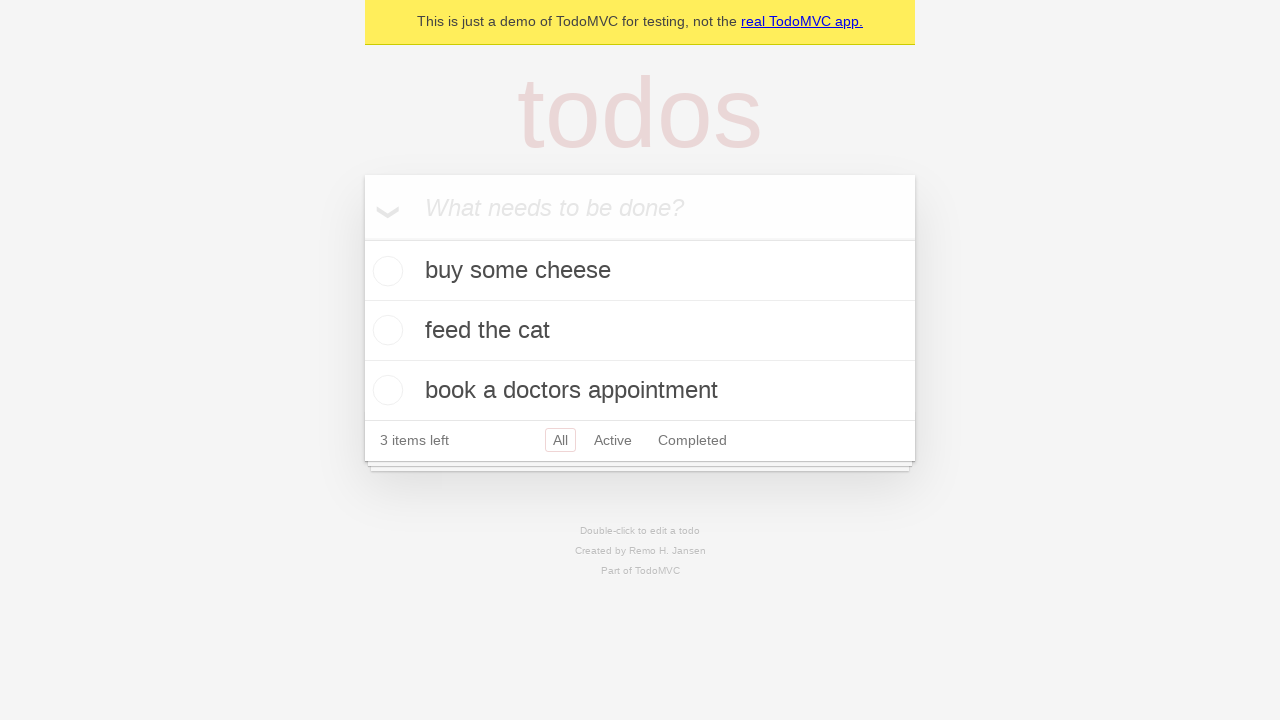

Checked the second todo item as complete at (385, 330) on internal:testid=[data-testid="todo-item"s] >> nth=1 >> internal:role=checkbox
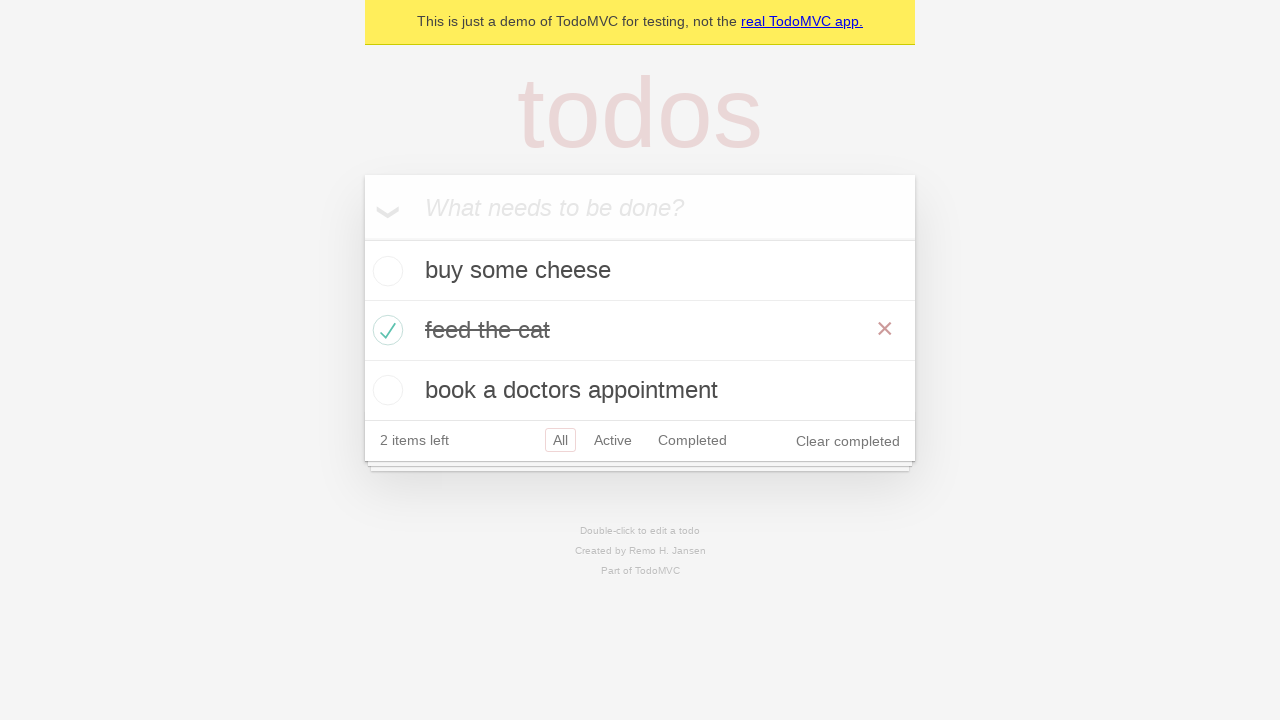

Clicked Active filter to display only incomplete items at (613, 440) on internal:role=link[name="Active"i]
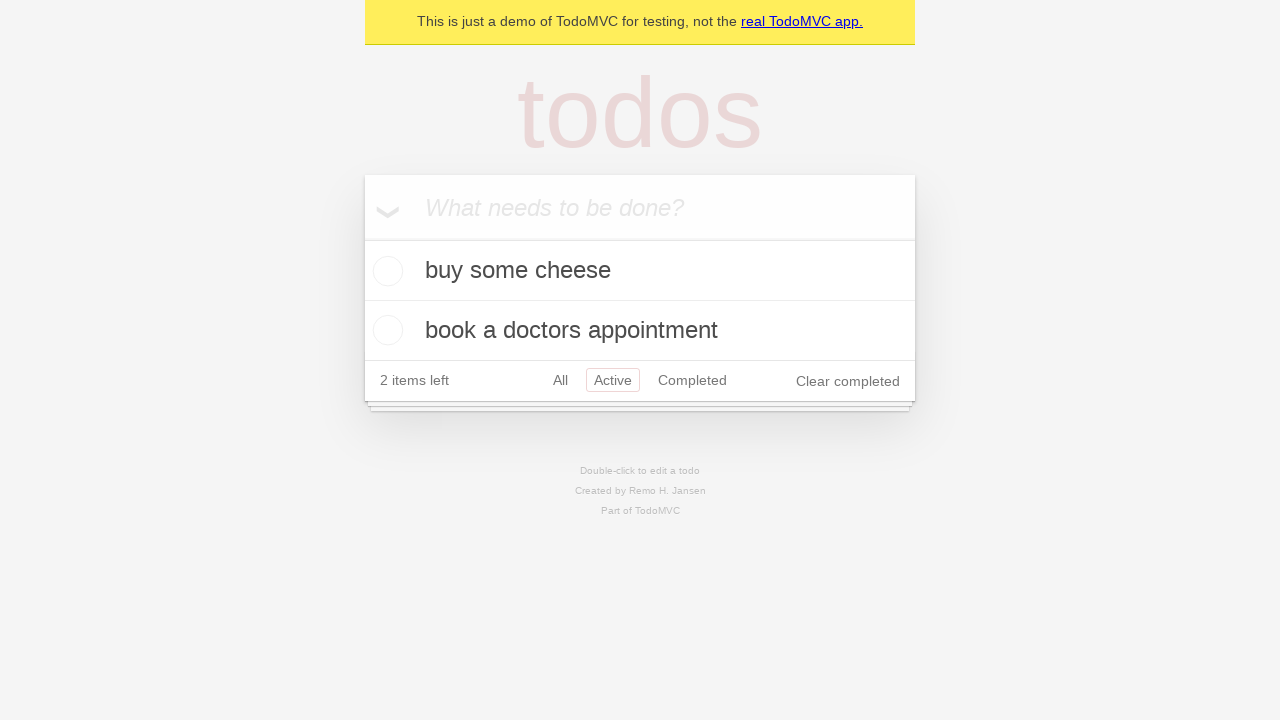

Waited for Active filter to apply, showing 2 incomplete todos
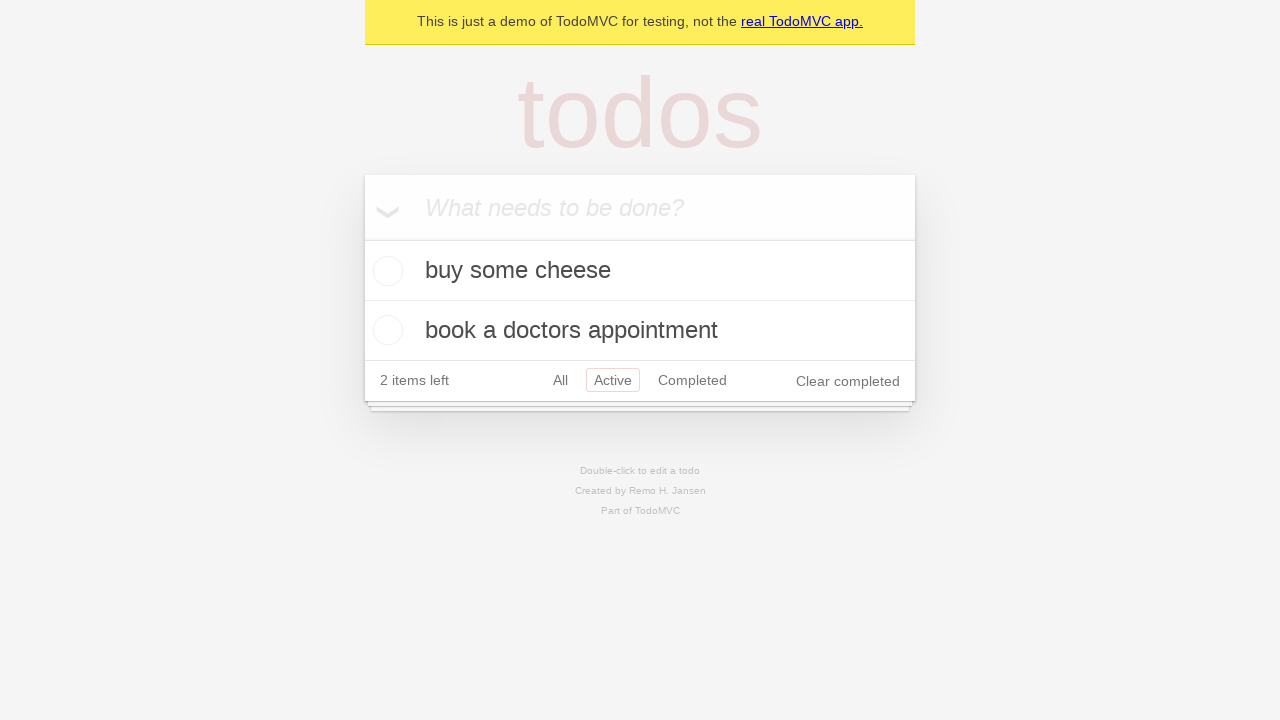

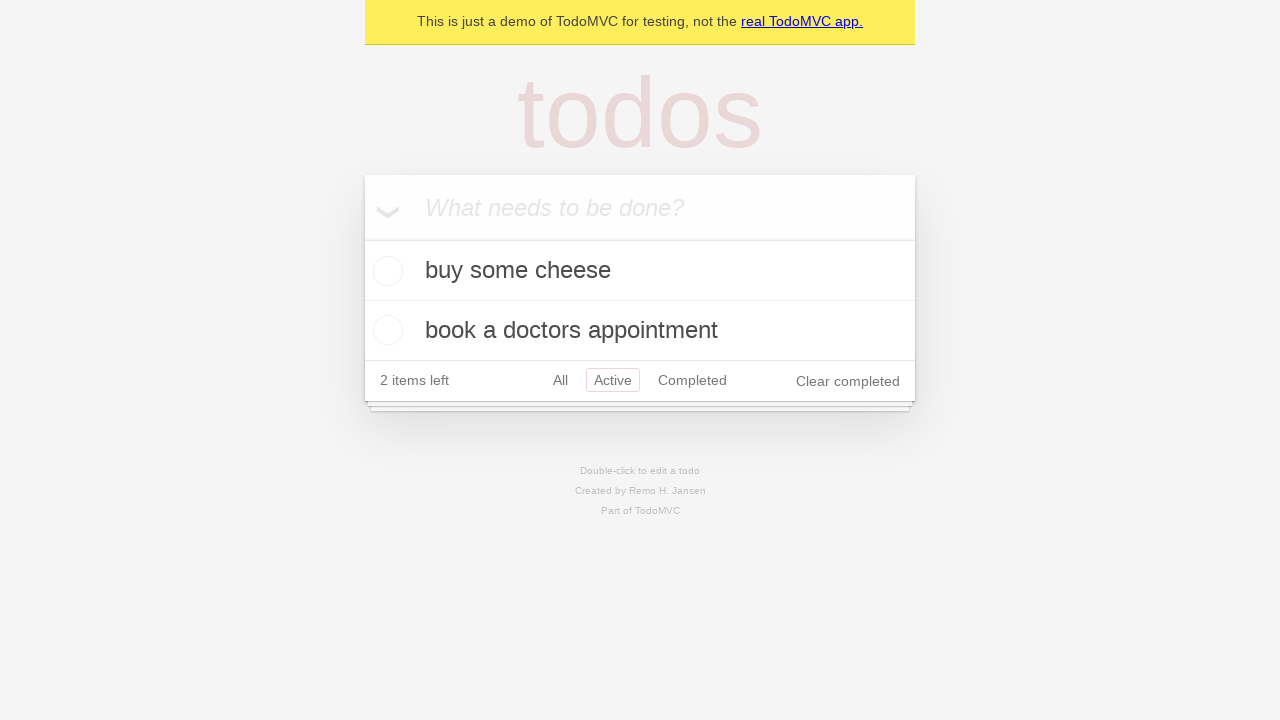